Navigates to techproeducation website and scrolls to the bottom and then back to the top of the page

Starting URL: https://techproeducation.com

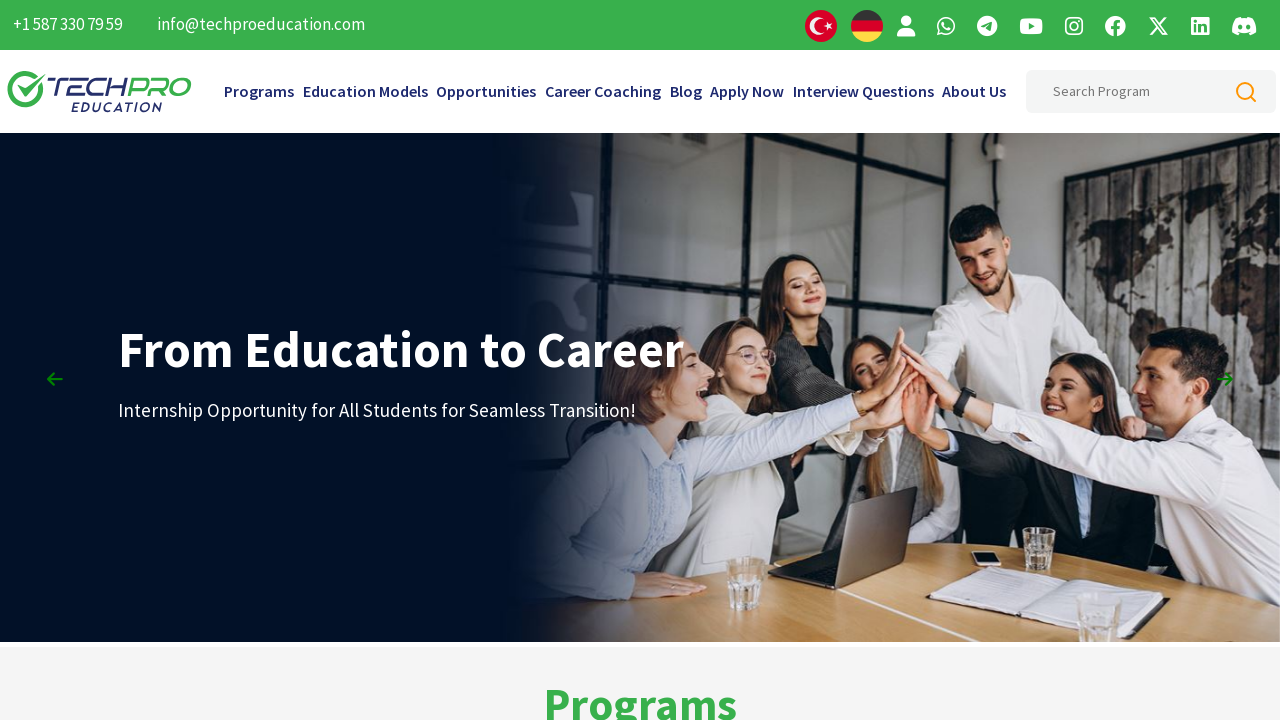

Navigated to techproeducation.com
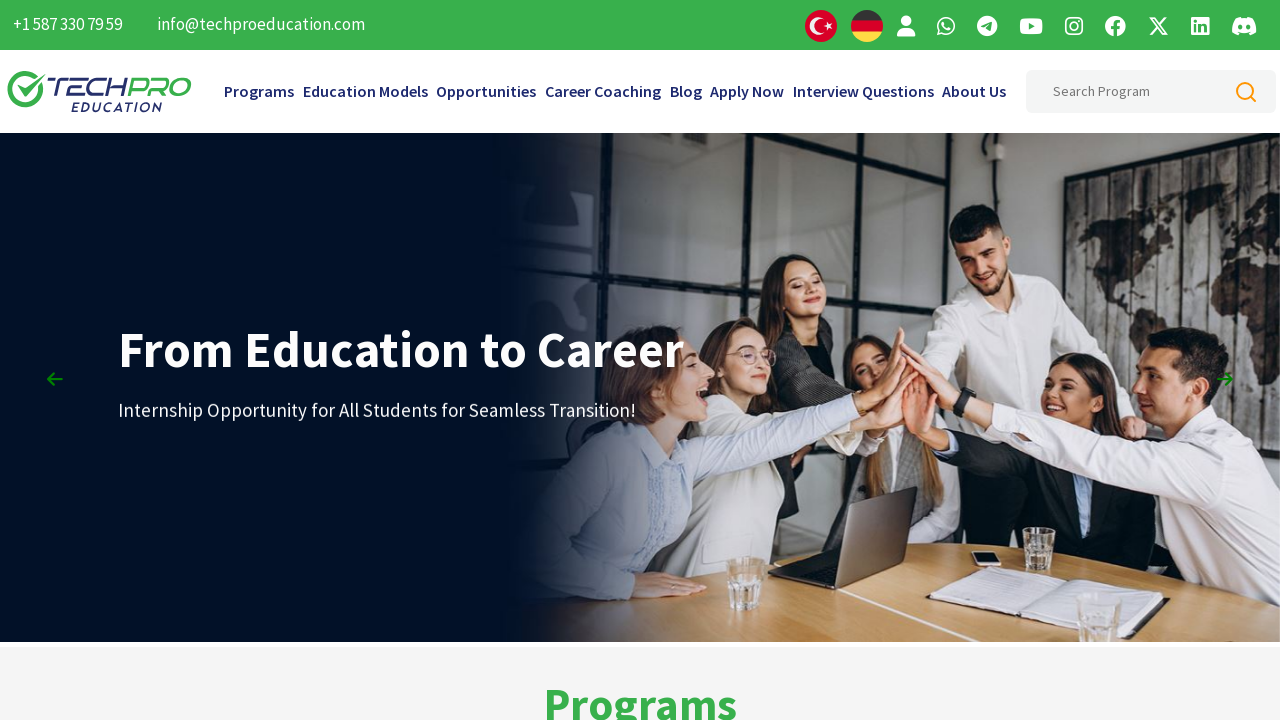

Scrolled to the bottom of the page using JavaScript
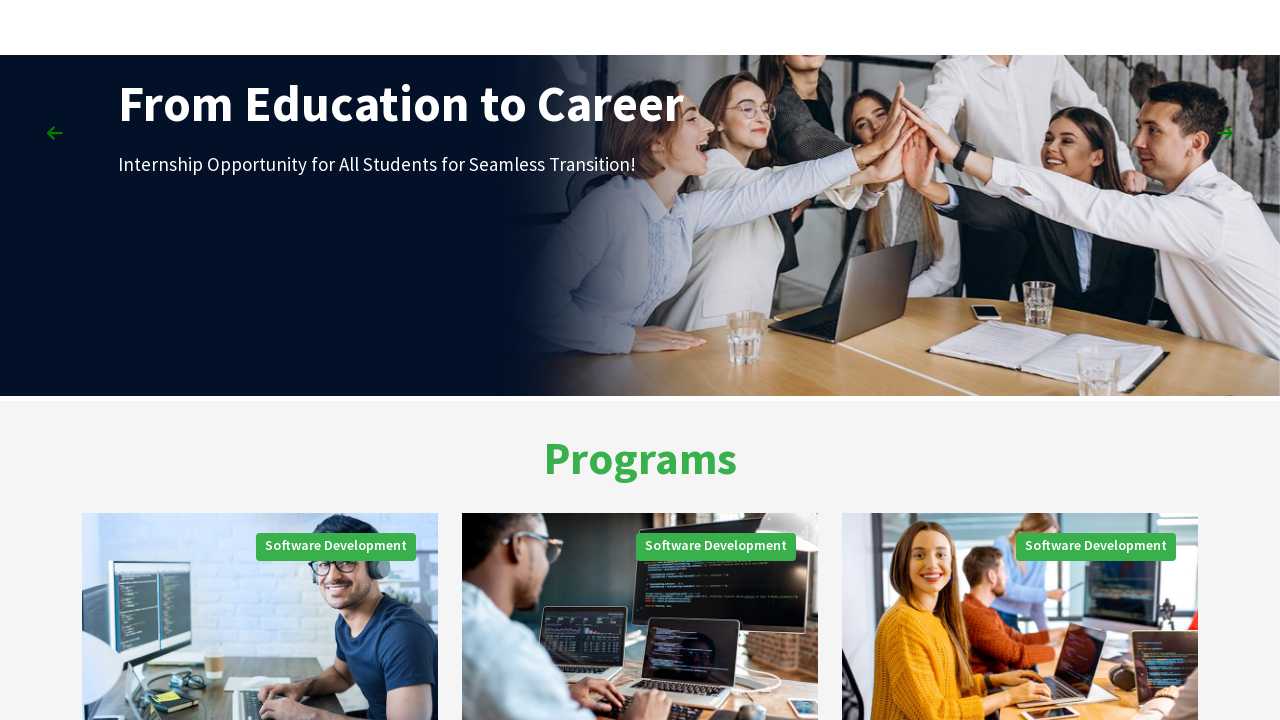

Waited for 2 seconds
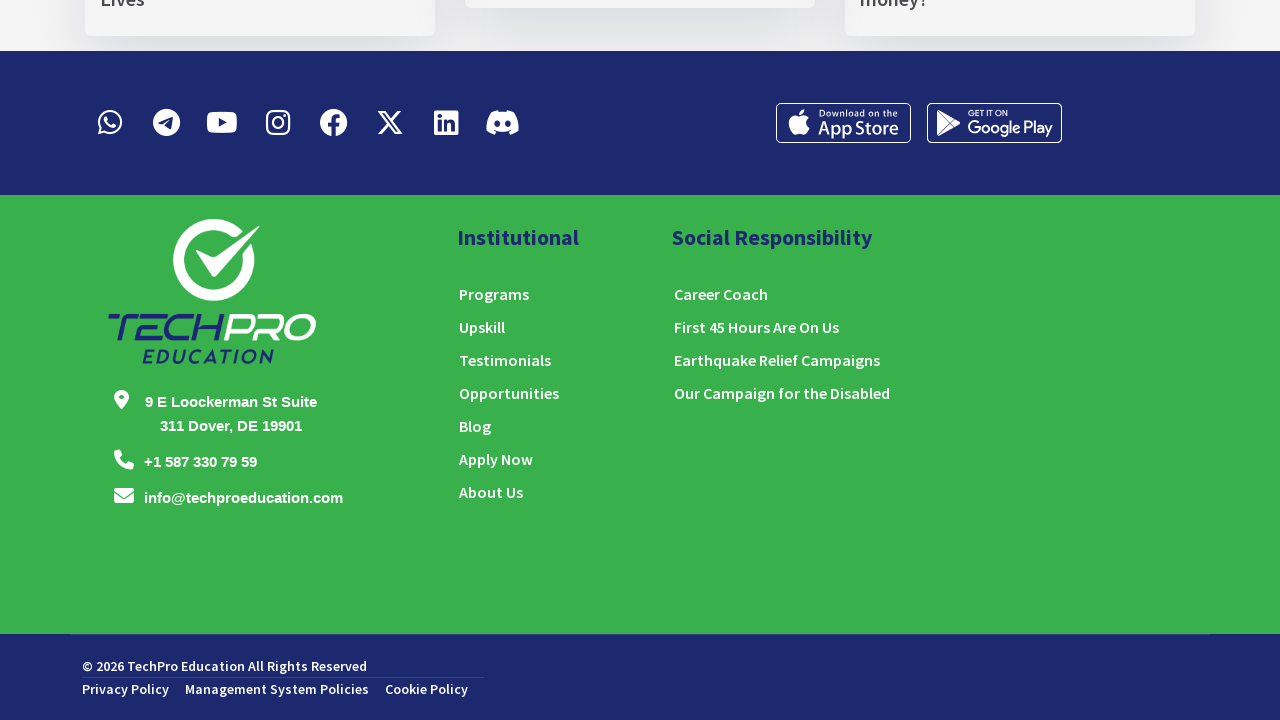

Scrolled back to the top of the page using JavaScript
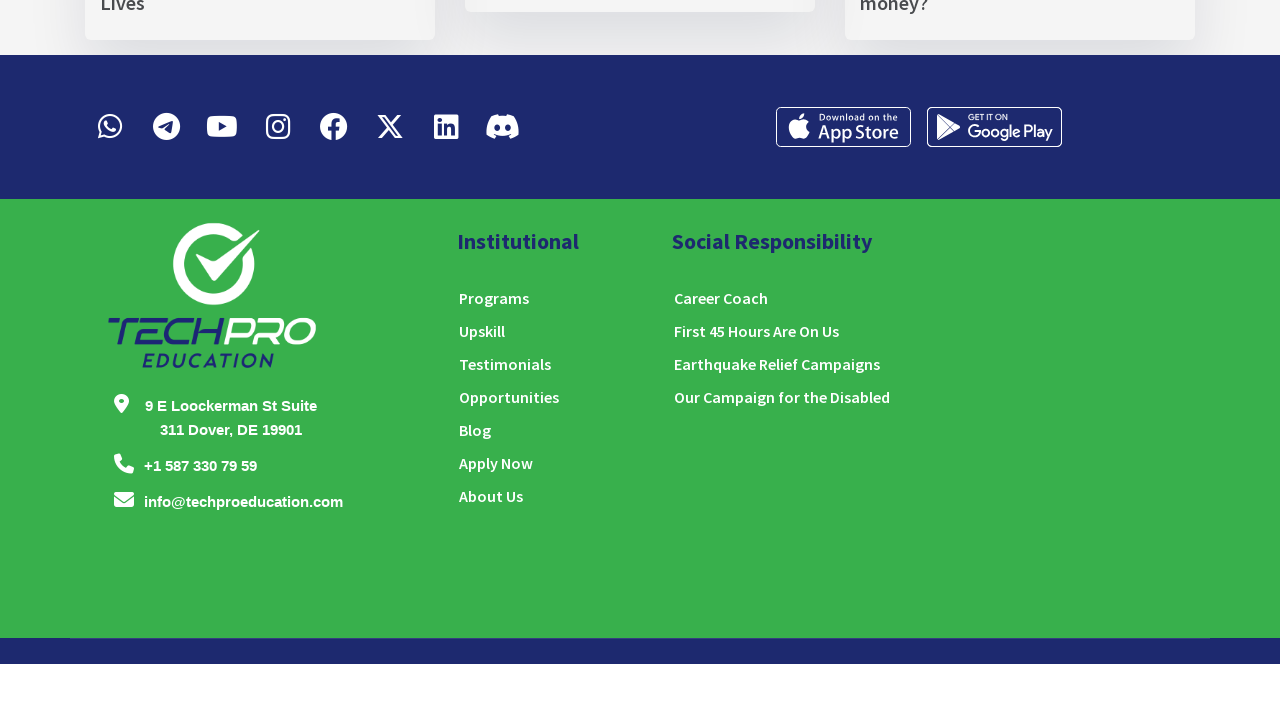

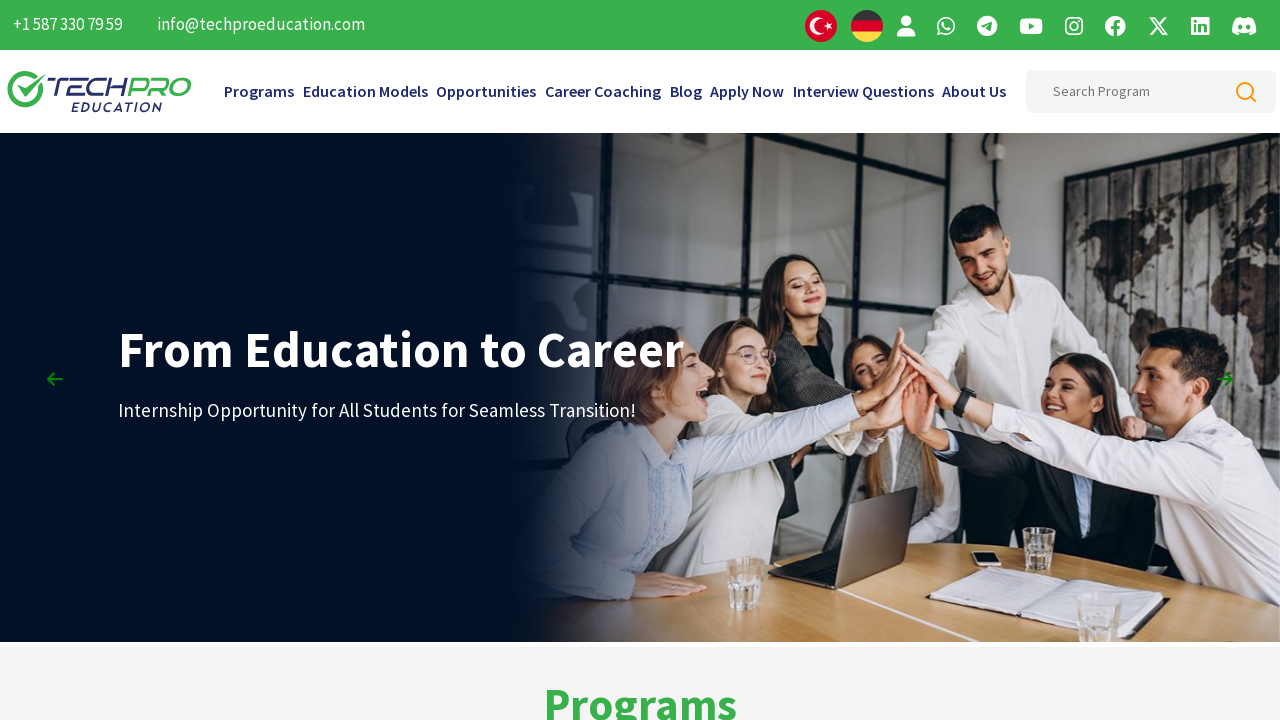